Tests file download functionality by clicking on a download link for a logo.png file

Starting URL: https://the-internet.herokuapp.com/download

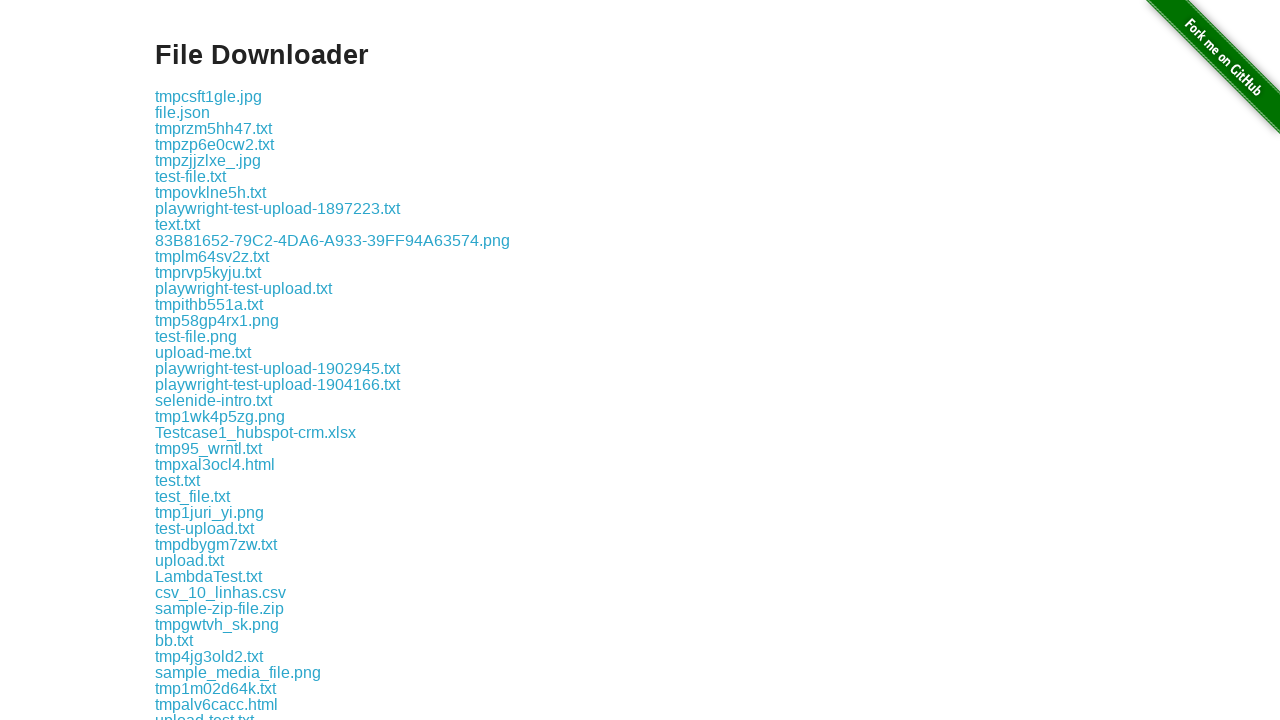

Clicked on logo.png download link at (221, 360) on a:text('logo.png')
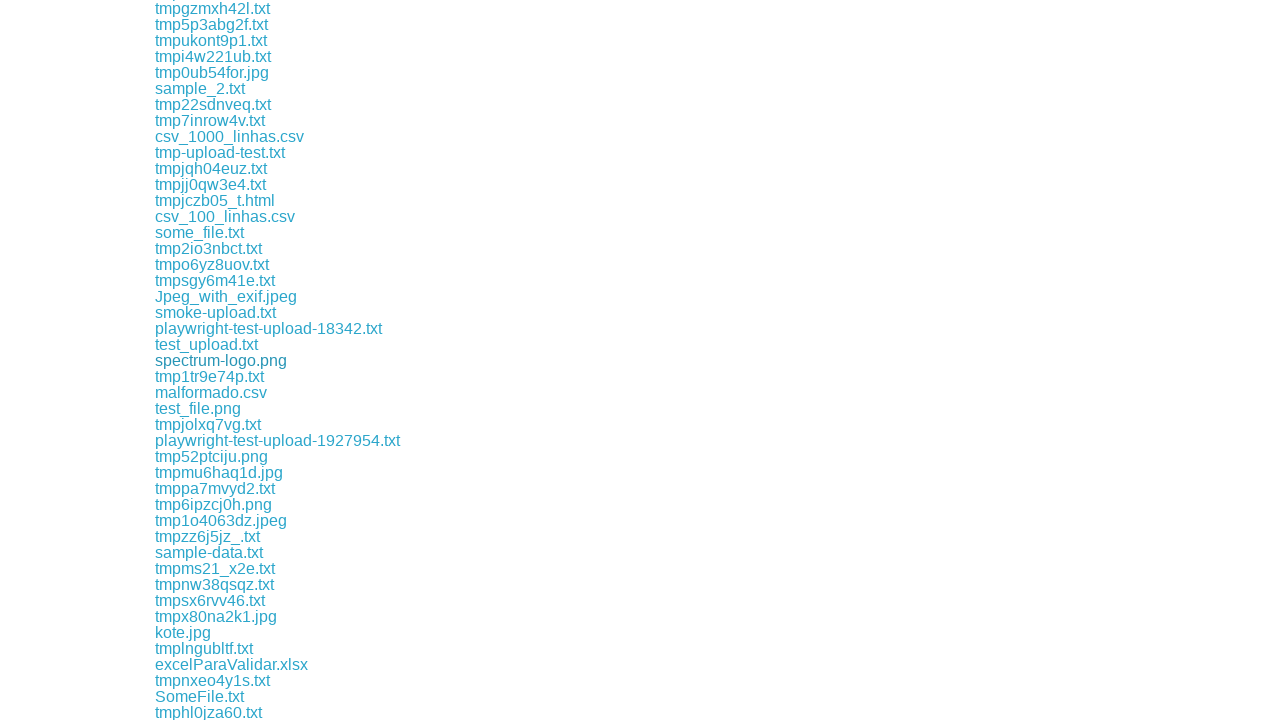

Waited 5 seconds for download to complete
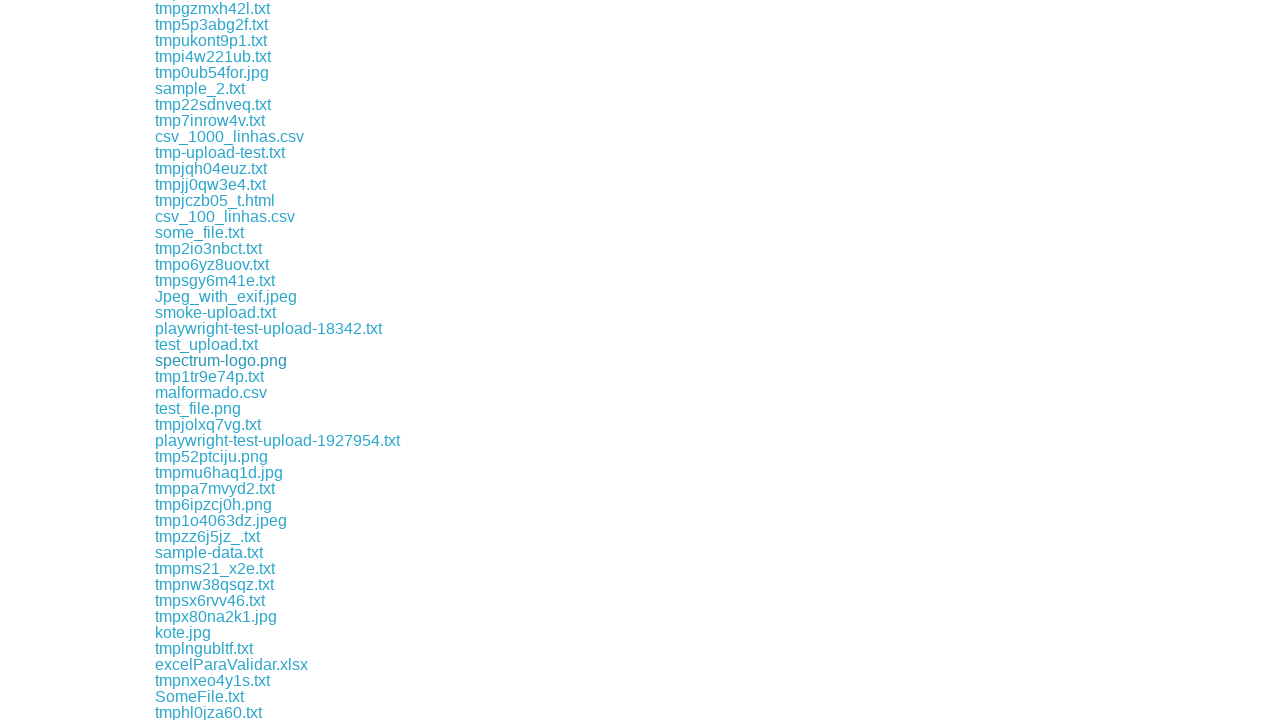

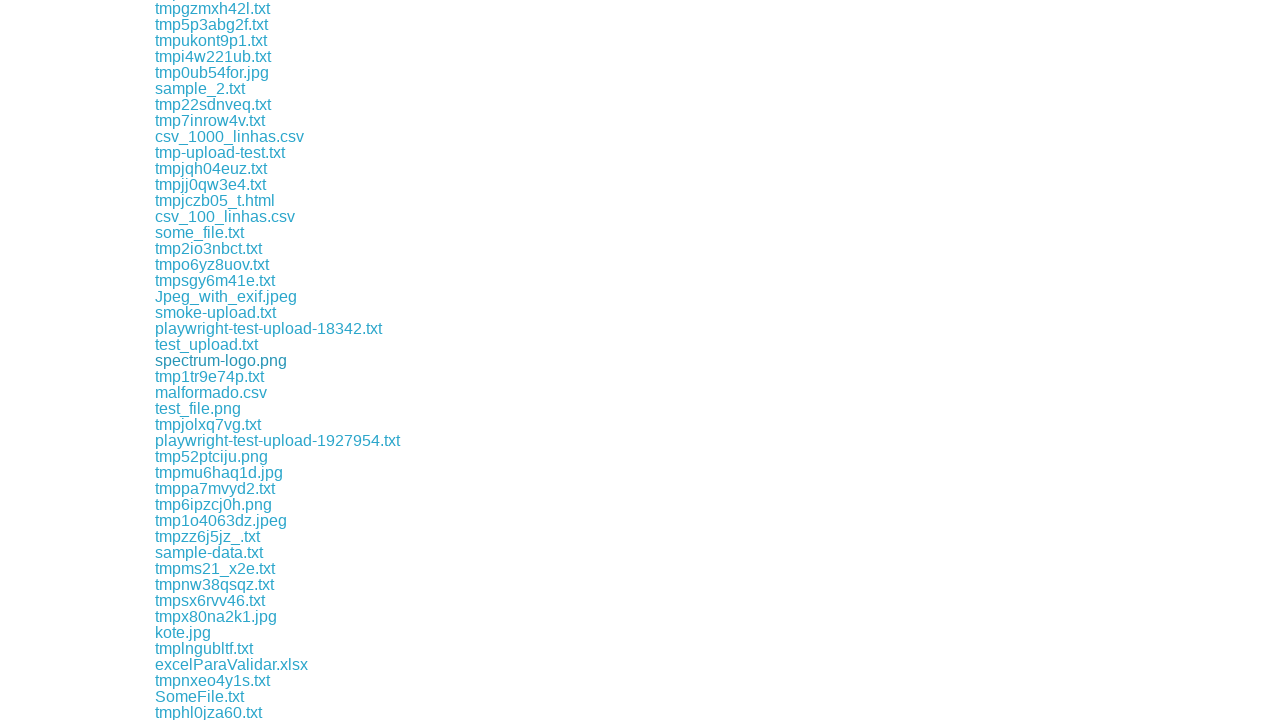